Tests navigation to Elements section and Check Box page

Starting URL: https://demoqa.com/

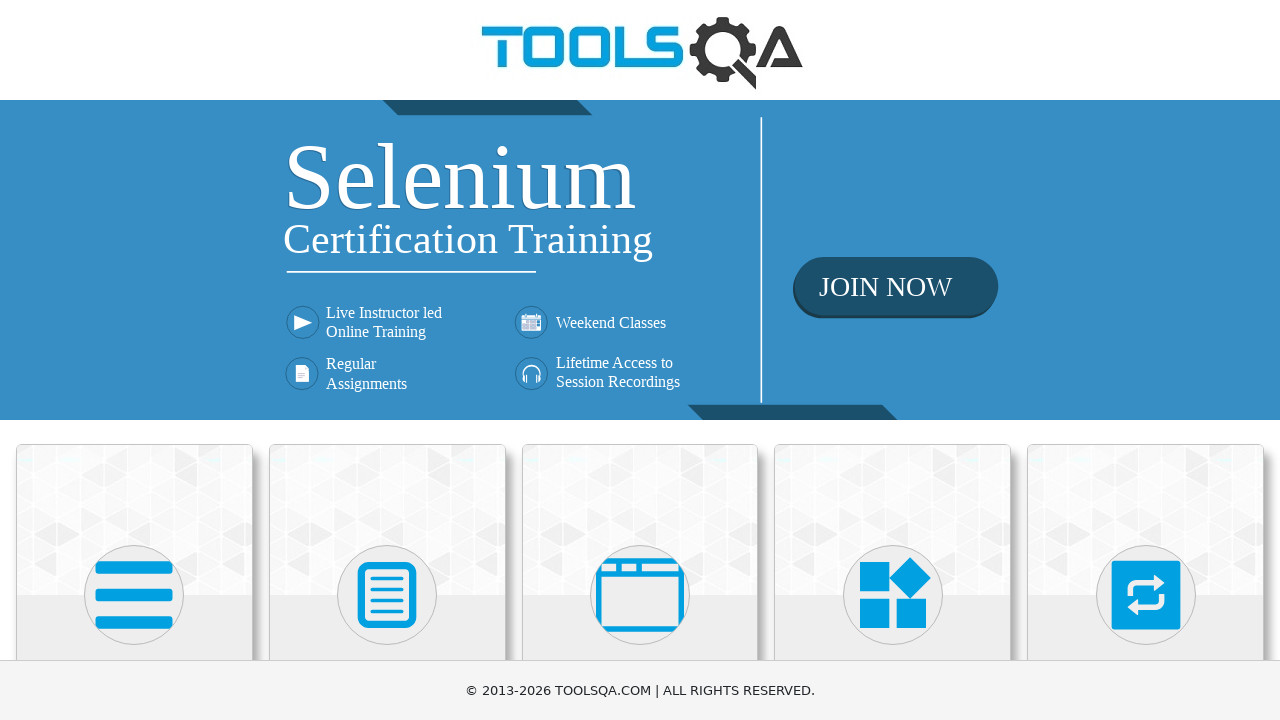

Clicked on Elements heading to navigate to Elements section at (134, 360) on internal:role=heading[name="Elements"i]
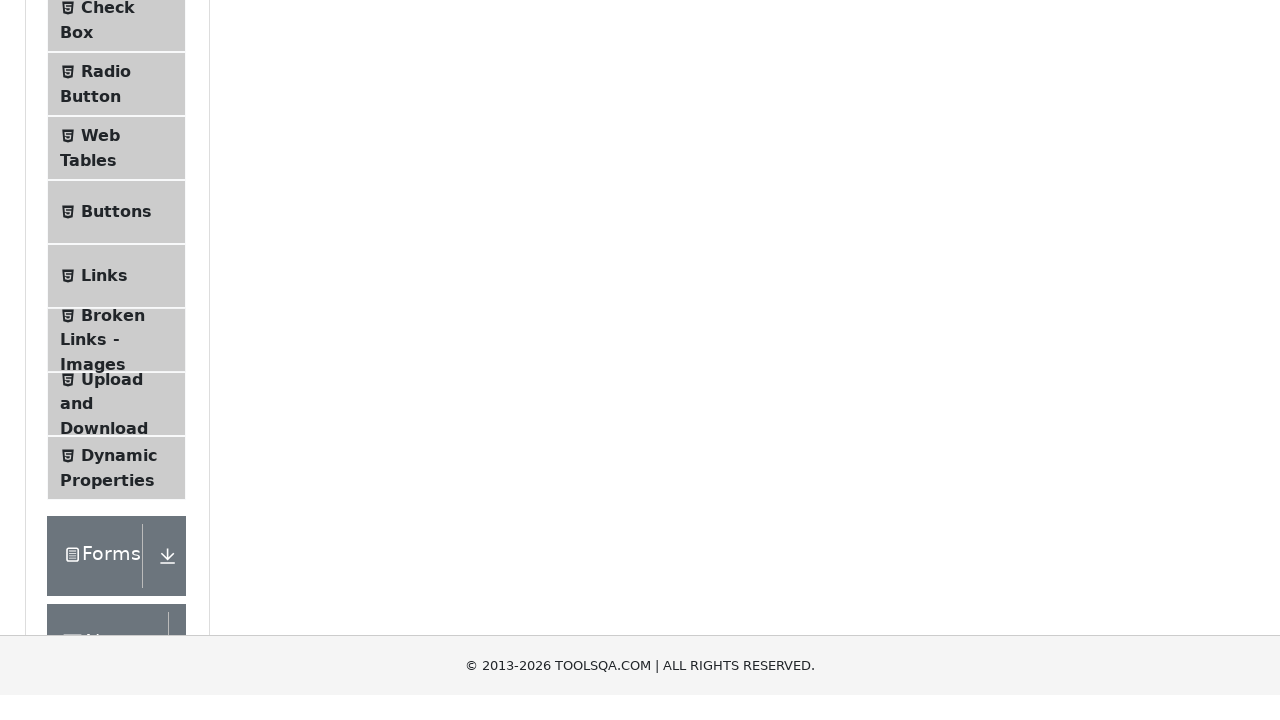

Clicked on Check Box option to navigate to Check Box page at (108, 312) on xpath=//*[contains(text(),'Check Box')]
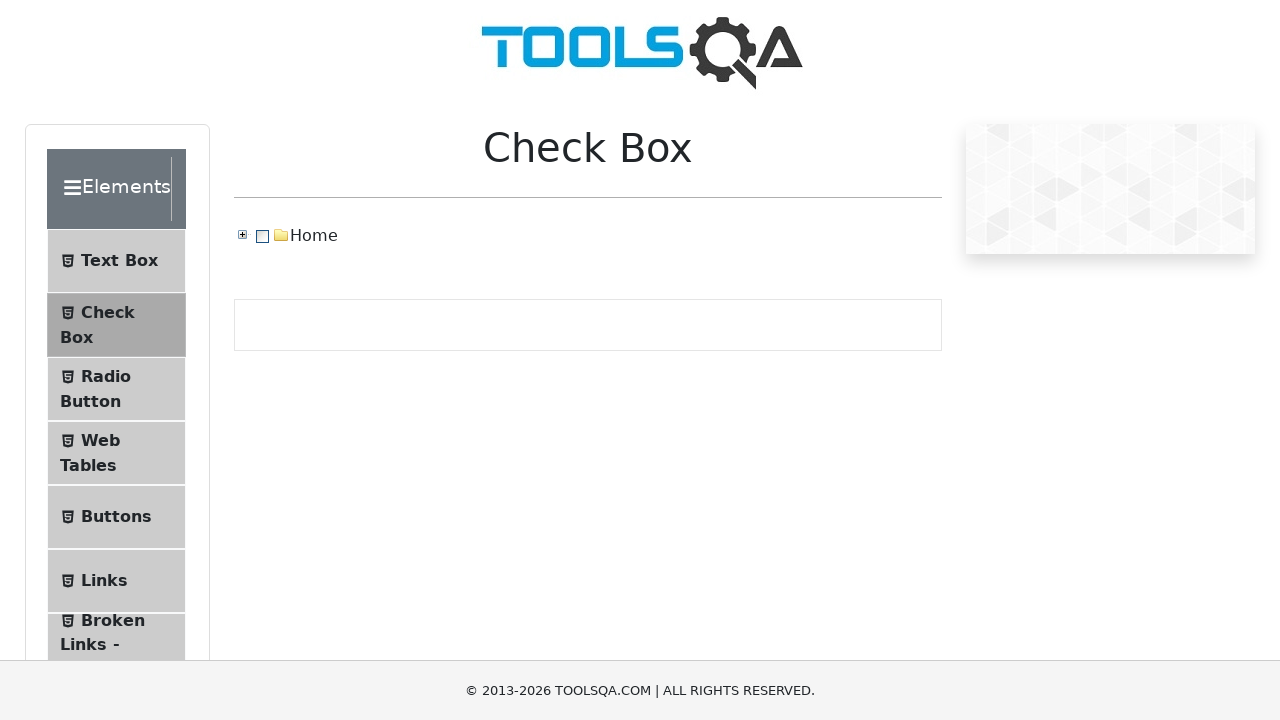

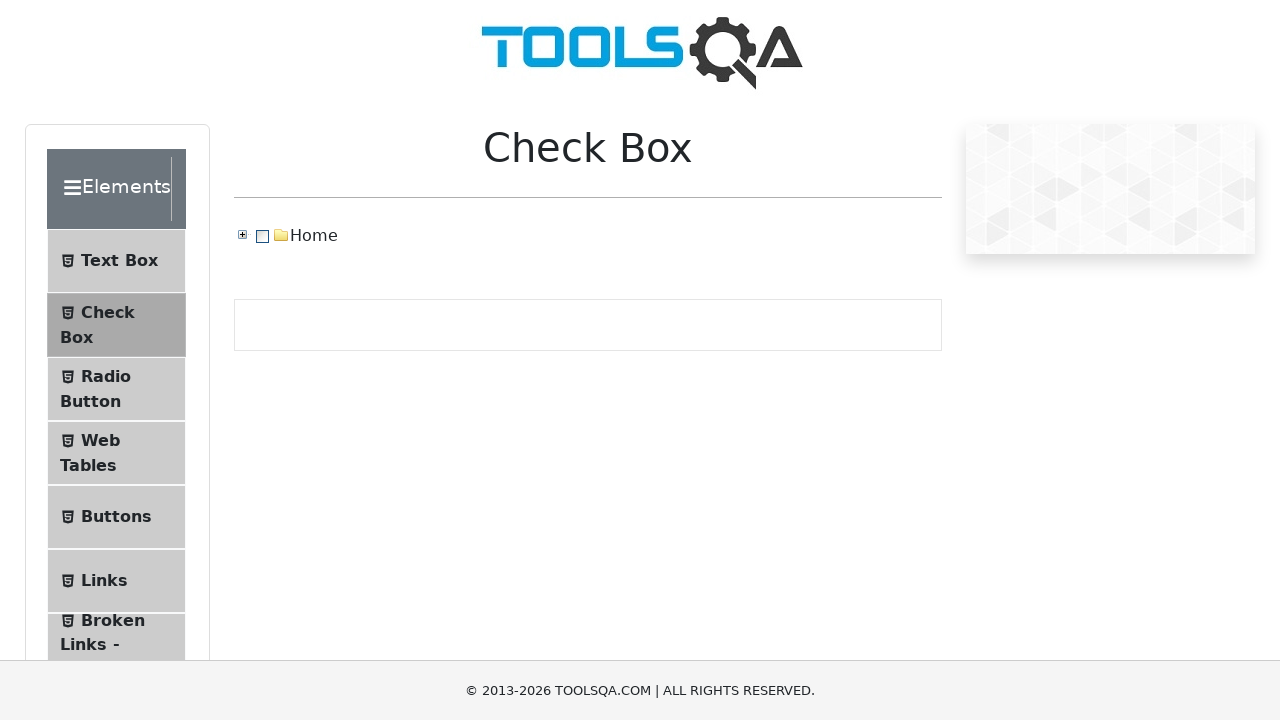